Tests a Chinese real estate information system by selecting an administrative district from a dropdown, clicking the query button, and navigating through paginated results.

Starting URL: http://spfxm.whfgxx.org.cn:8083/spfxmcx/spfcx_index.aspx

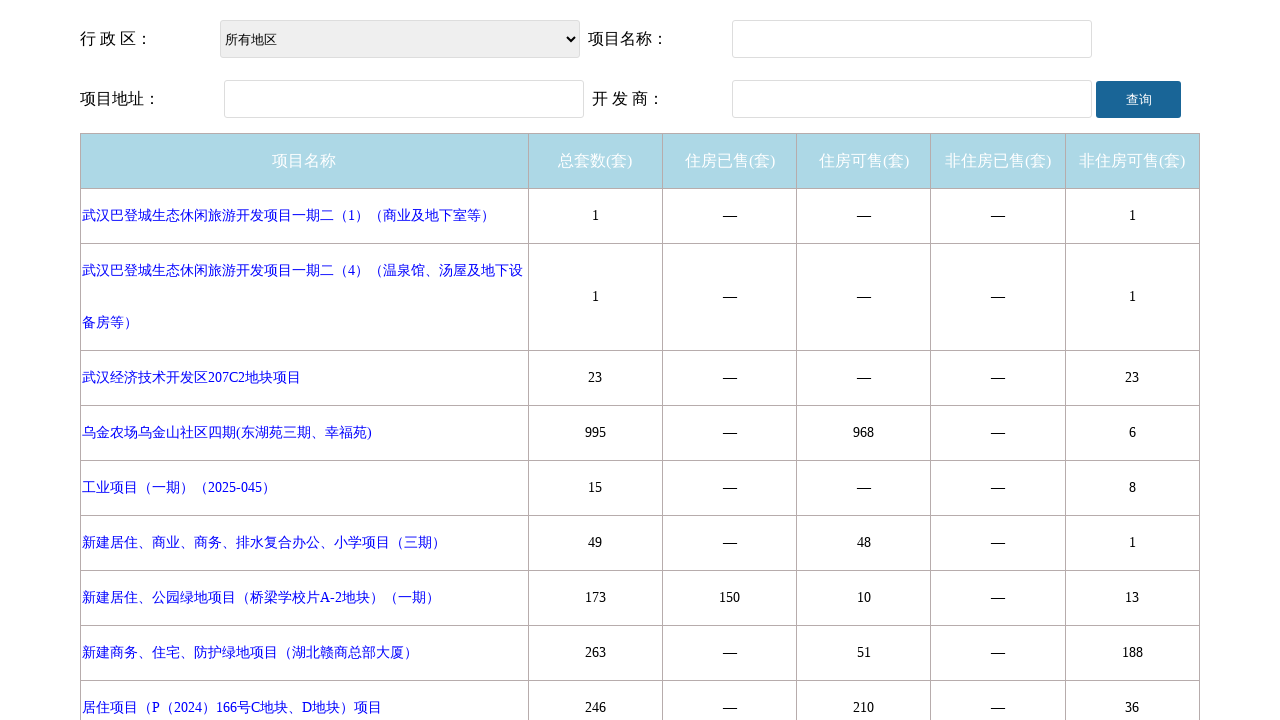

Administrative district dropdown loaded
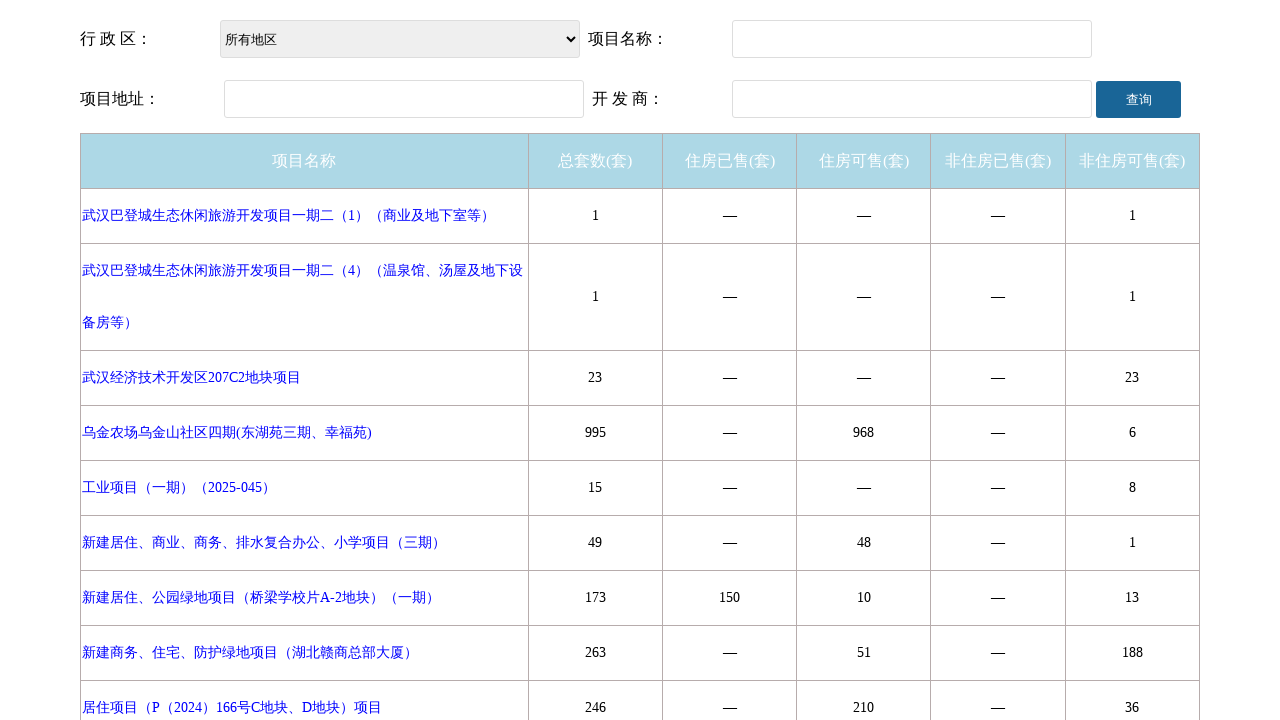

Clicked administrative district dropdown at (400, 39) on #DropDownList_xzq
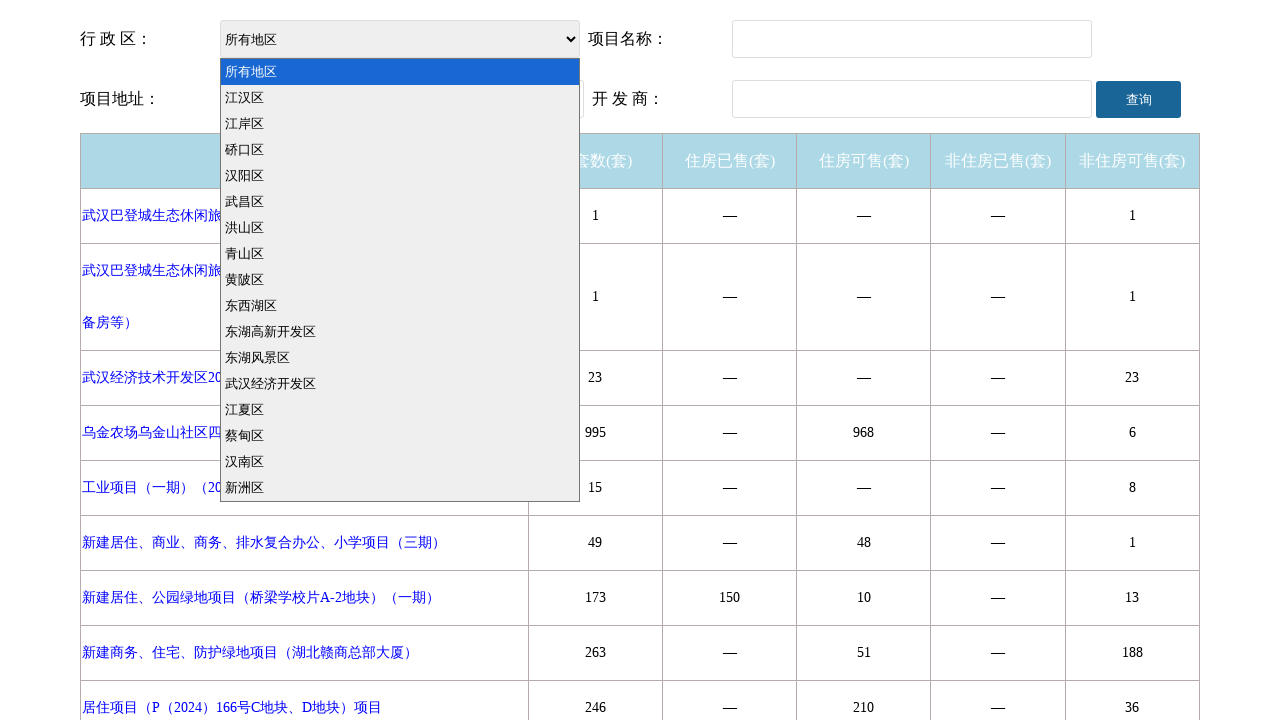

Selected Jiangxia District (江夏区) from dropdown on #DropDownList_xzq
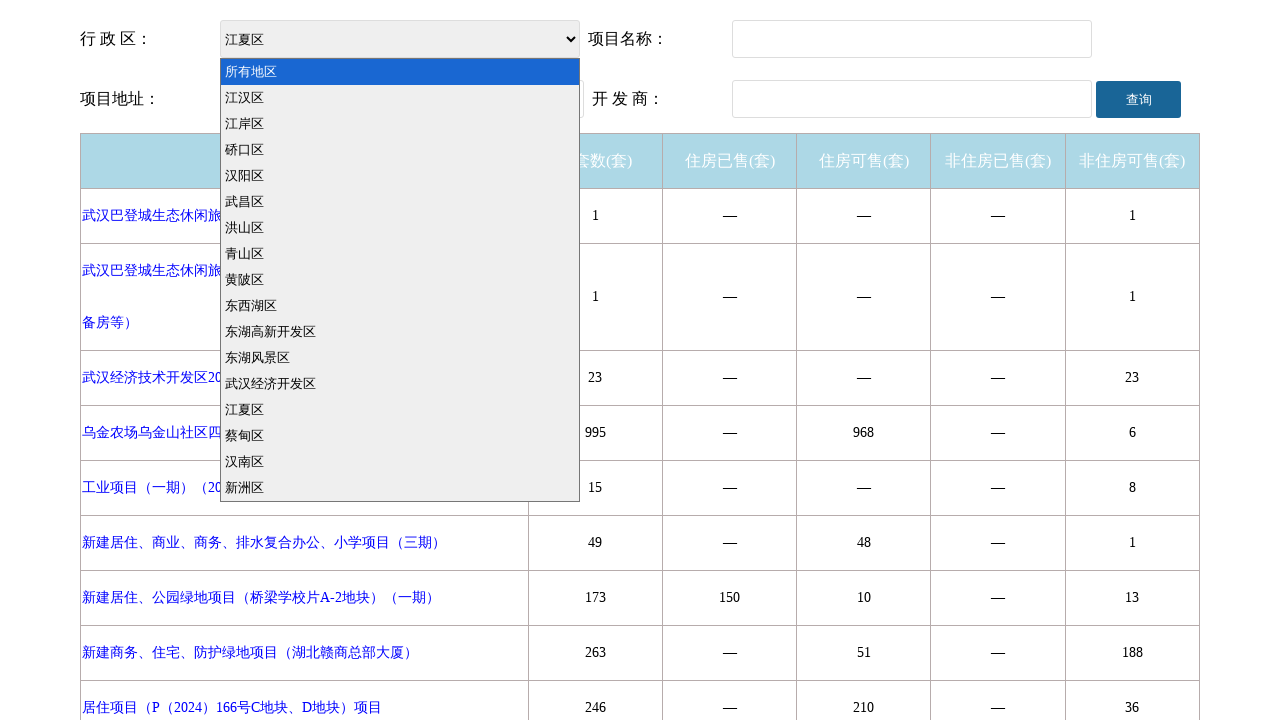

Clicked query button to search for results at (1138, 100) on #query
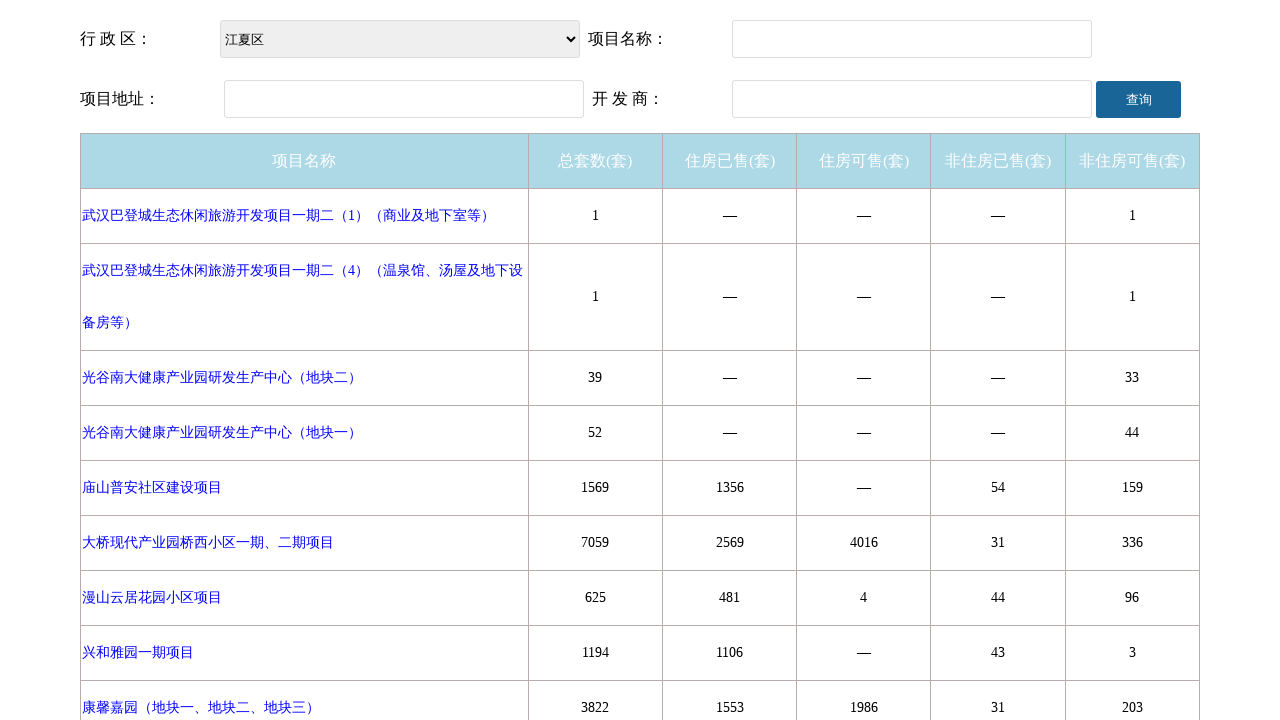

Results table loaded
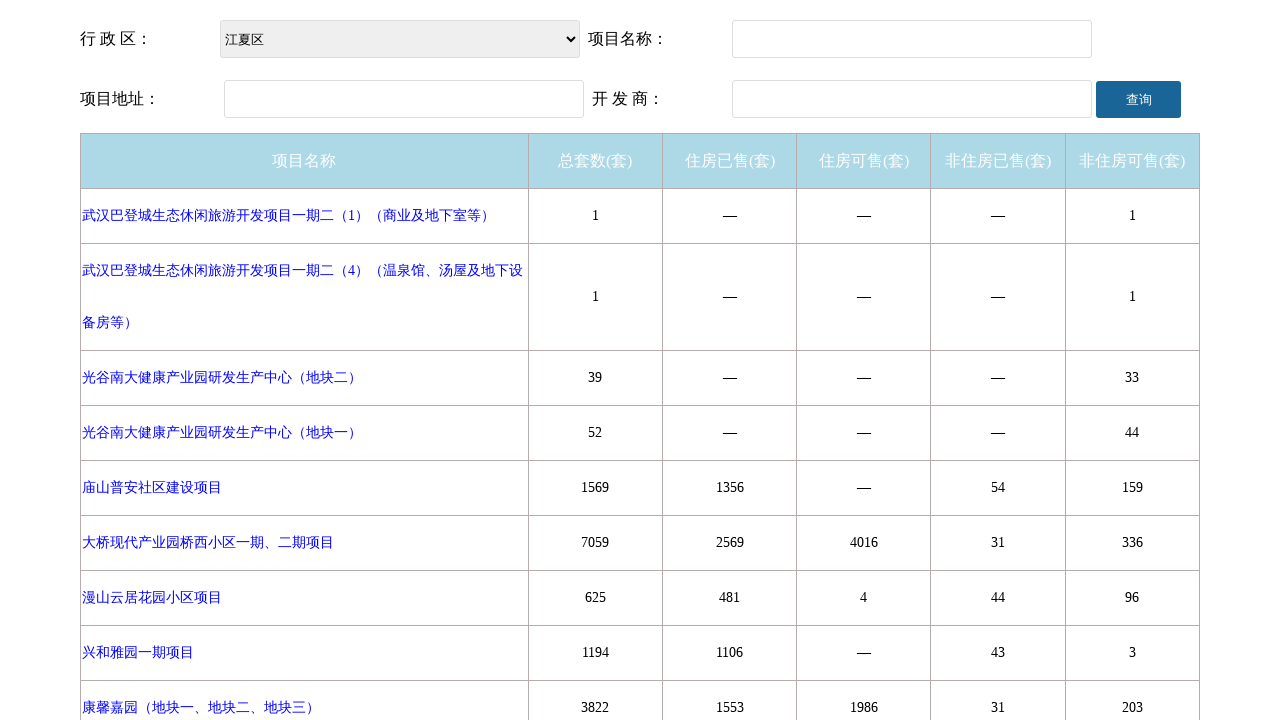

Verified result links are displayed in the table
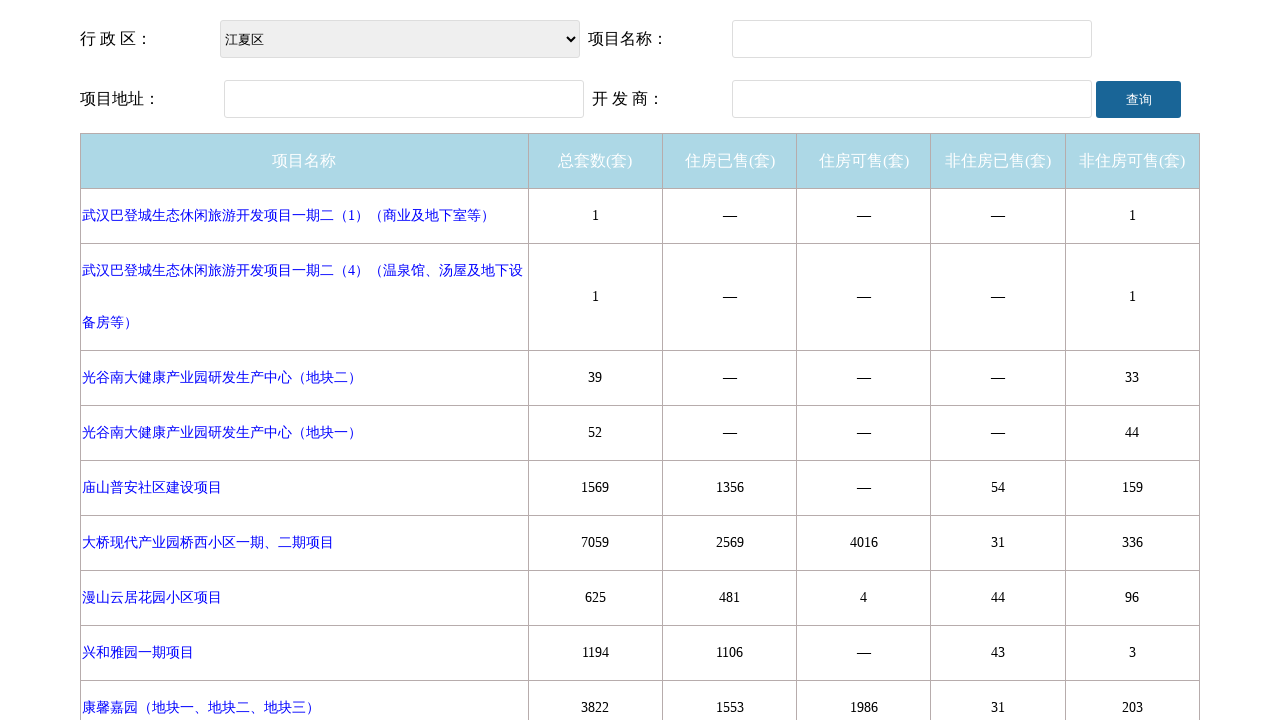

Page pagination information loaded
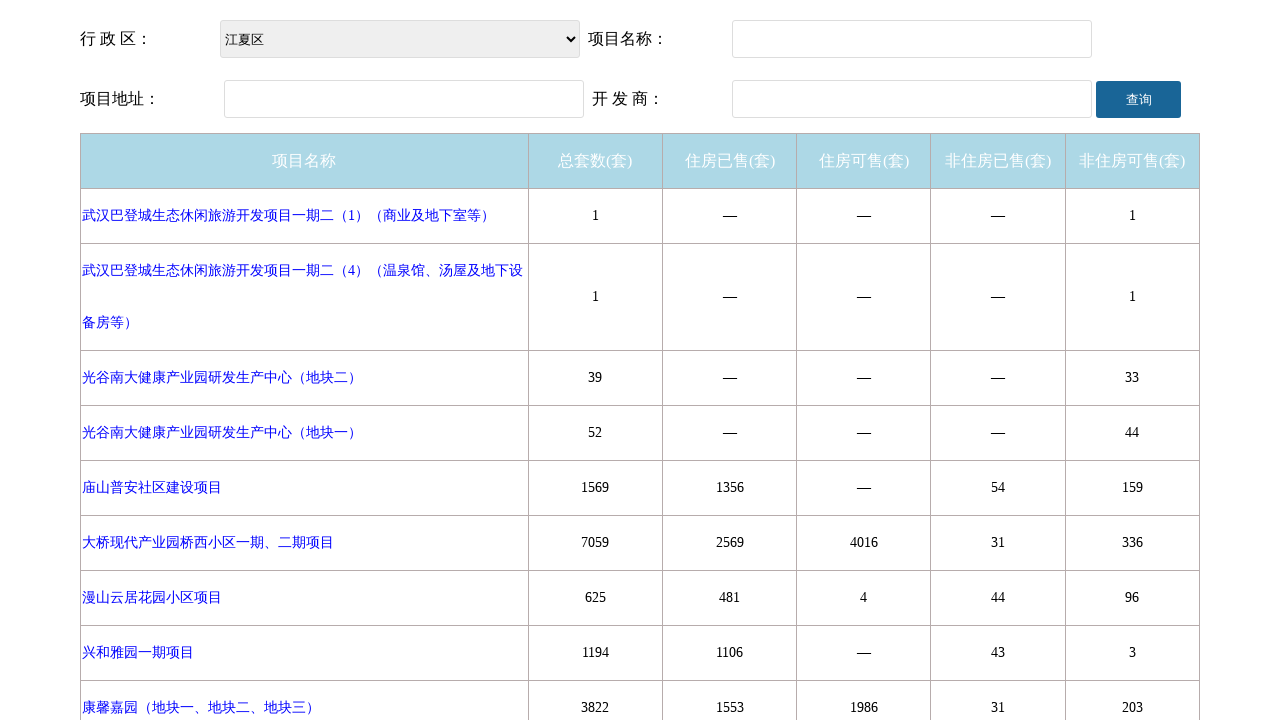

Clicked to navigate to page 2 at (770, 699) on //a[@href="javascript:__doPostBack('AspNetPager1','2')"]
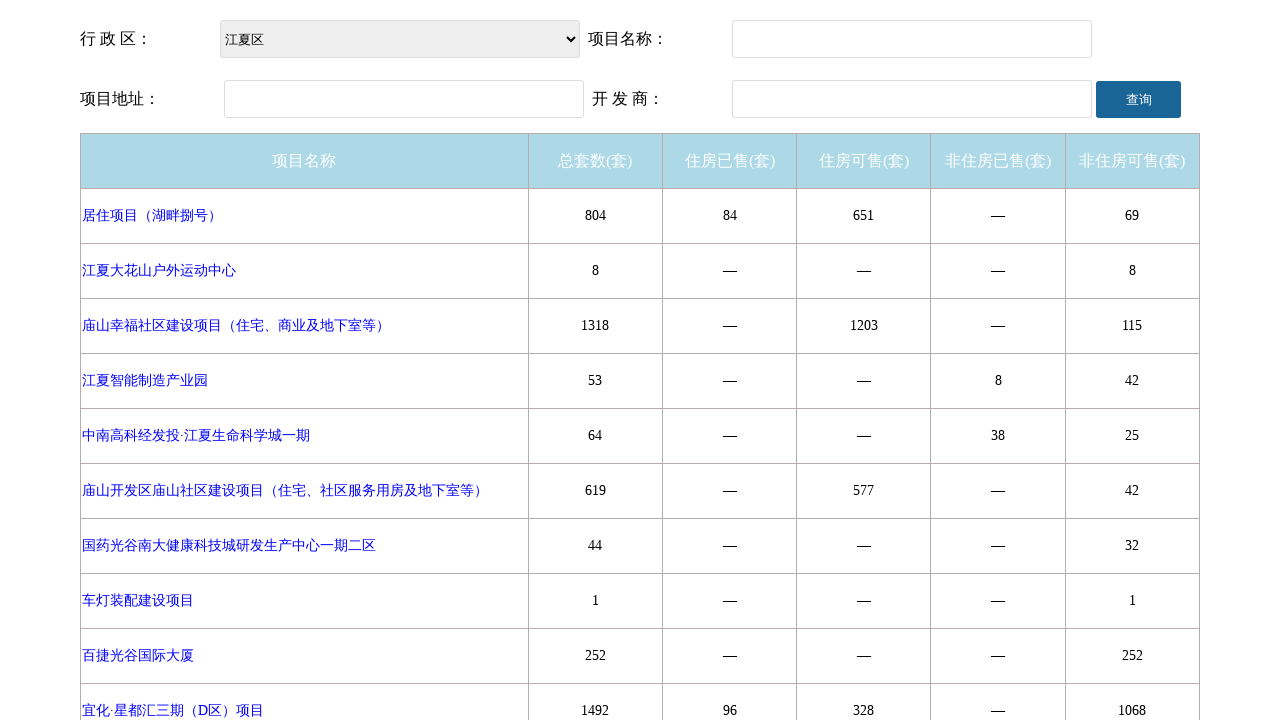

Page 2 results table loaded
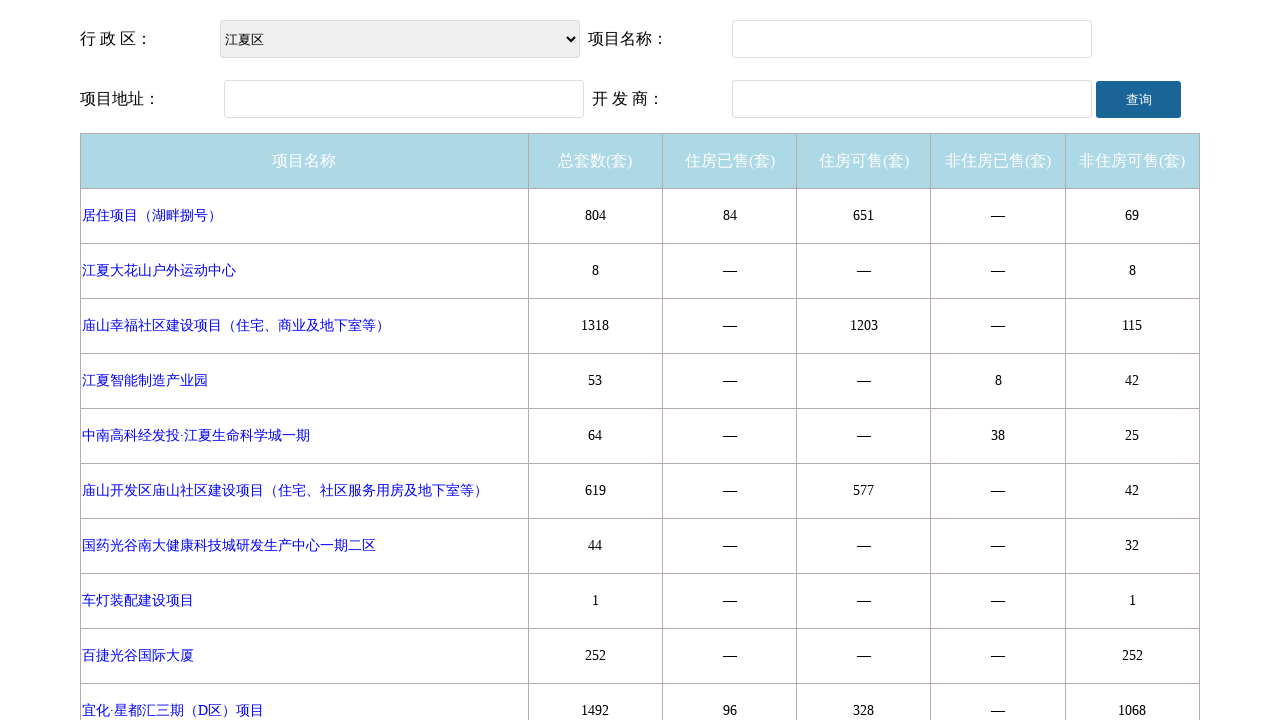

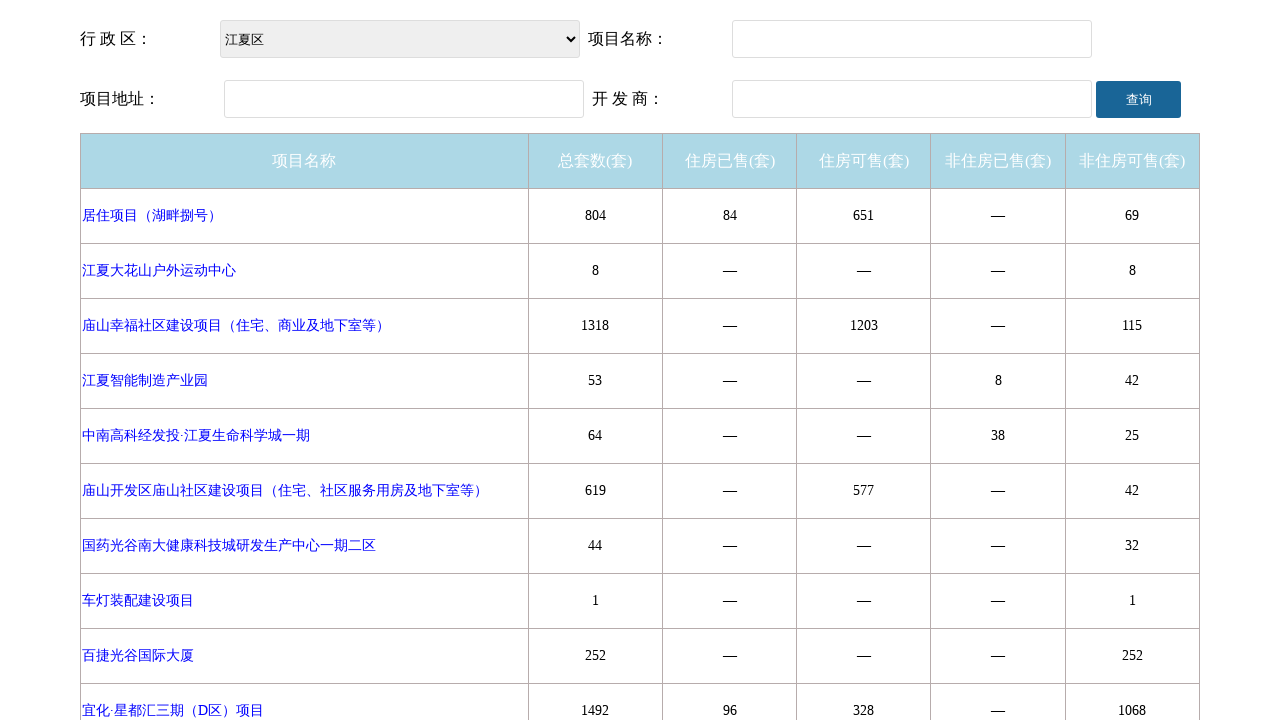